Tests a Bootstrap dropdown menu by clicking to open it and verifying whether the dropdown options are displayed in sorted order

Starting URL: http://seleniumpractise.blogspot.com/2016/08/bootstrap-dropdown-example-for-selenium.html

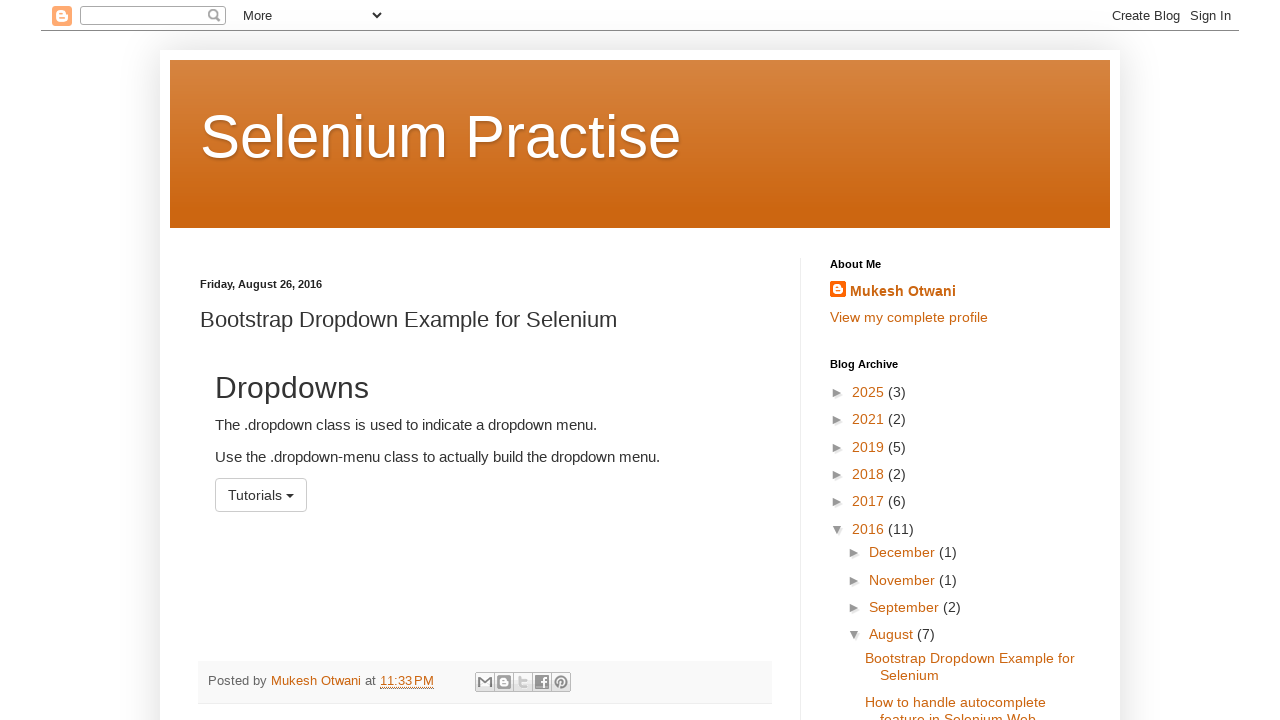

Clicked on dropdown menu with id 'menu1' to open it at (261, 495) on #menu1
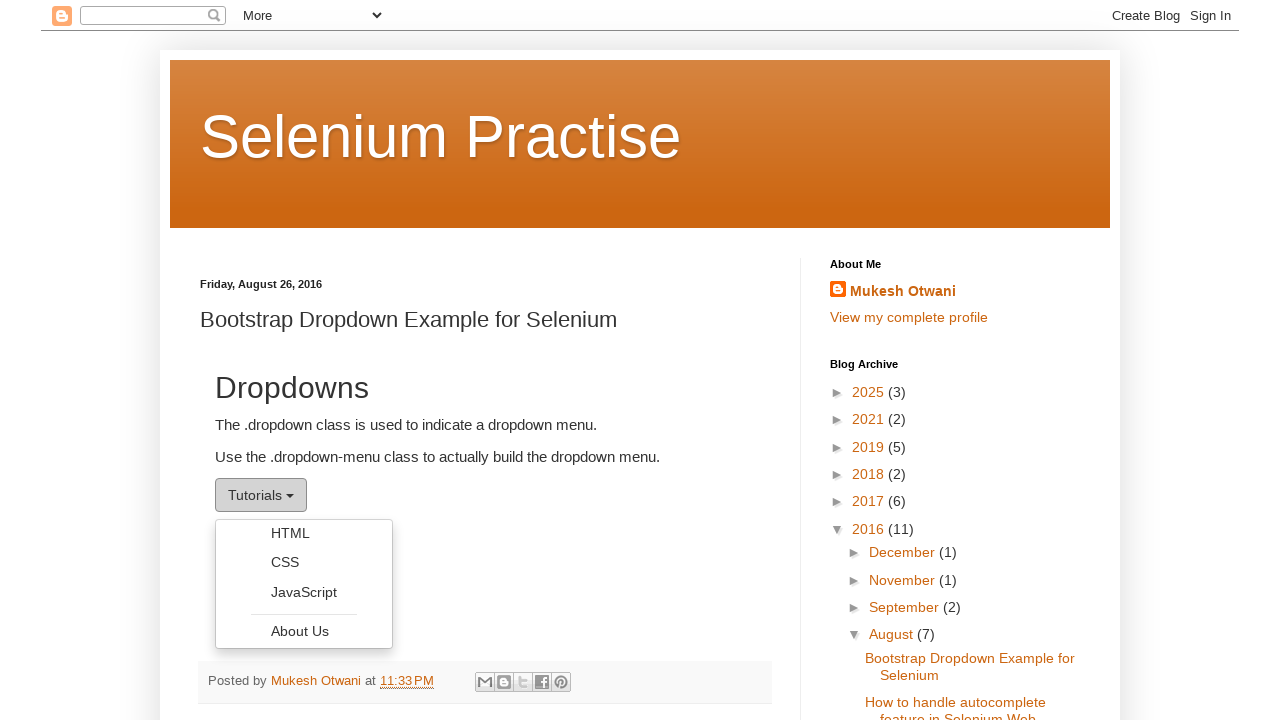

Waited for dropdown menu items to become visible
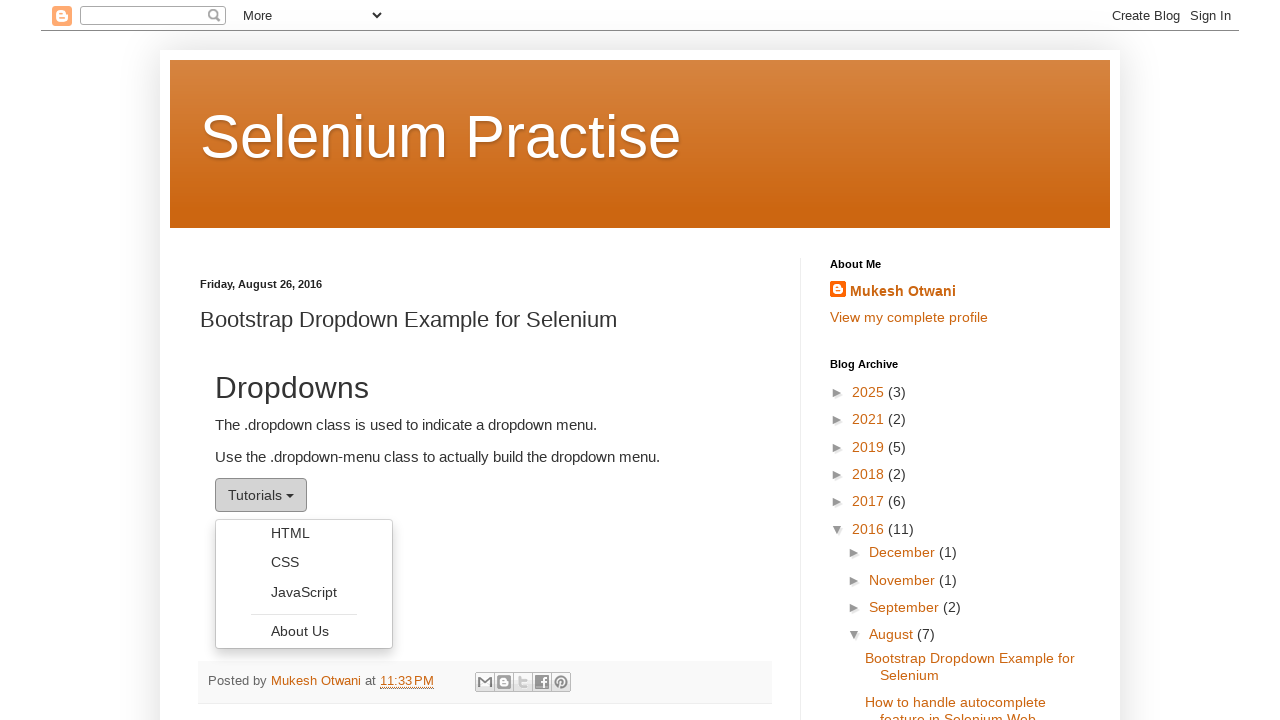

Retrieved all dropdown menu items from the DOM
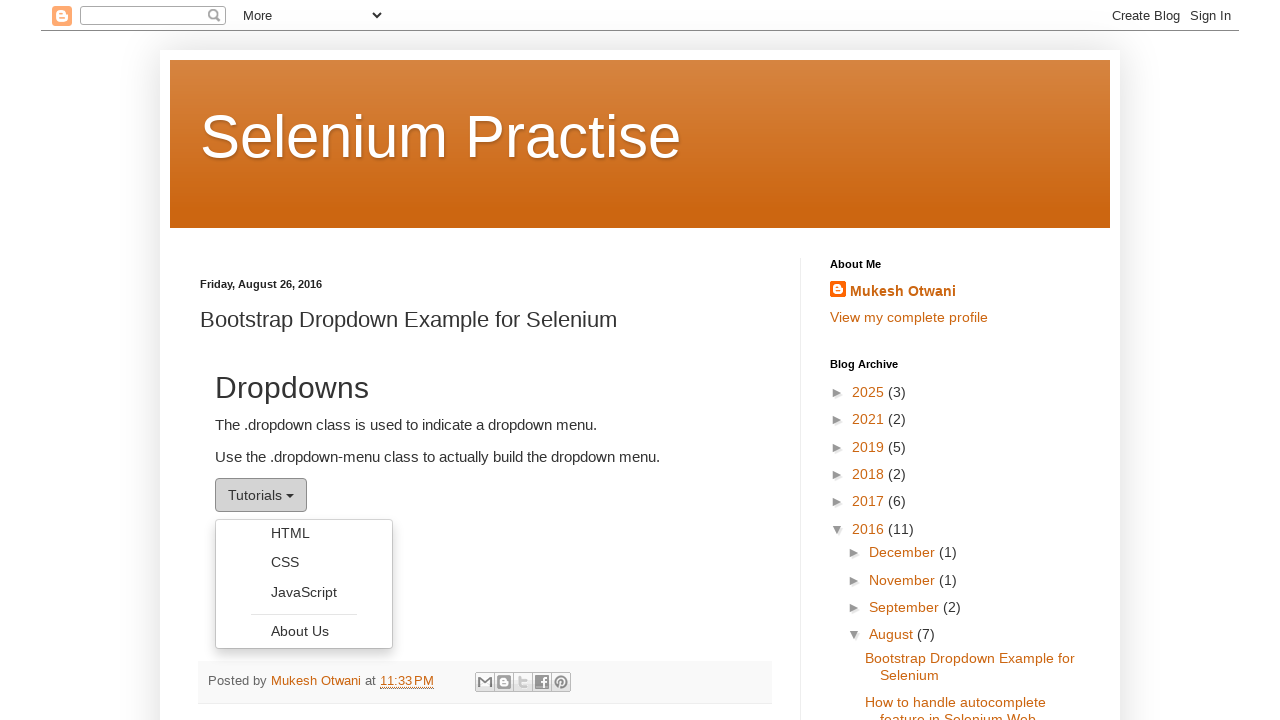

Extracted text content from 5 dropdown options
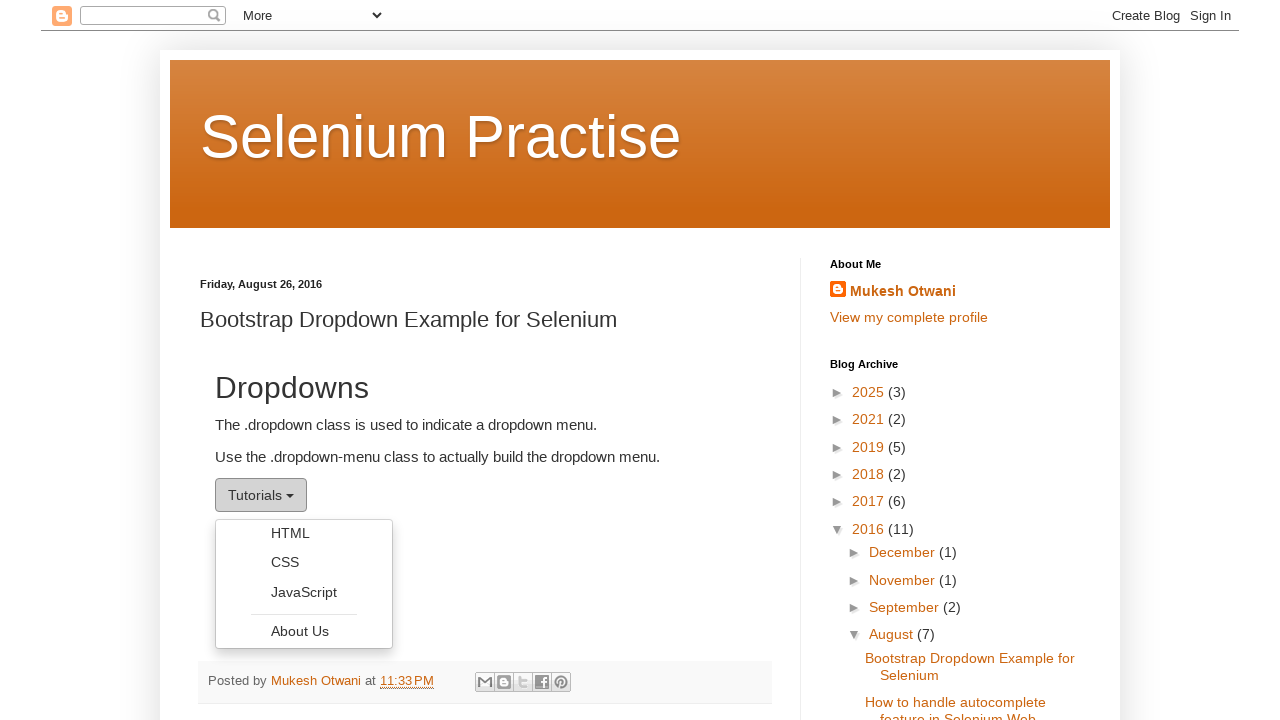

Created a sorted copy of the dropdown options for comparison
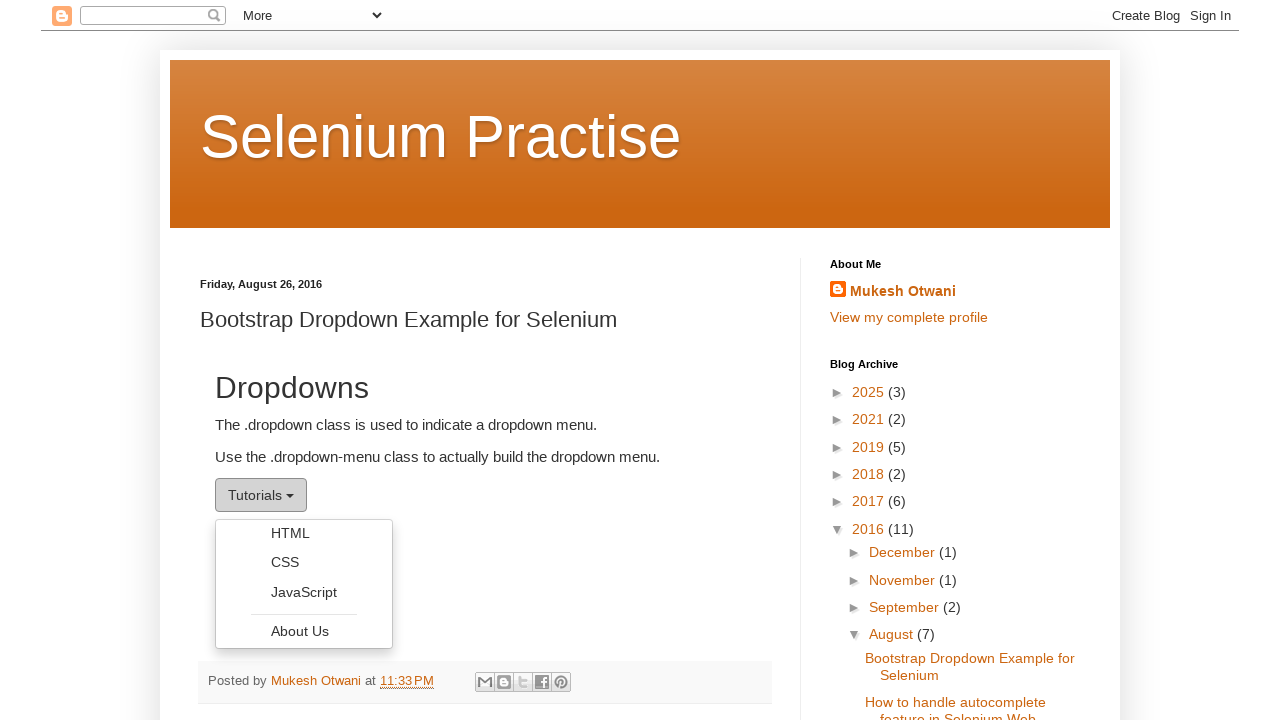

Verified that dropdown options are NOT in sorted order
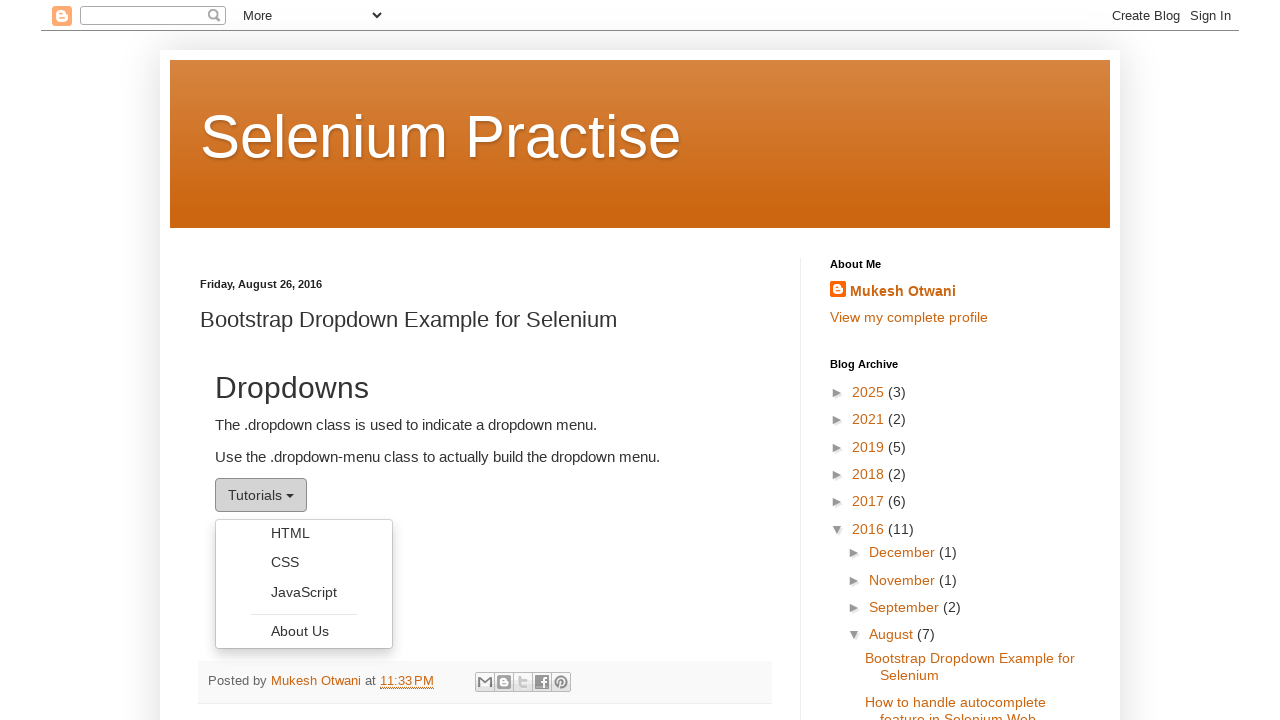

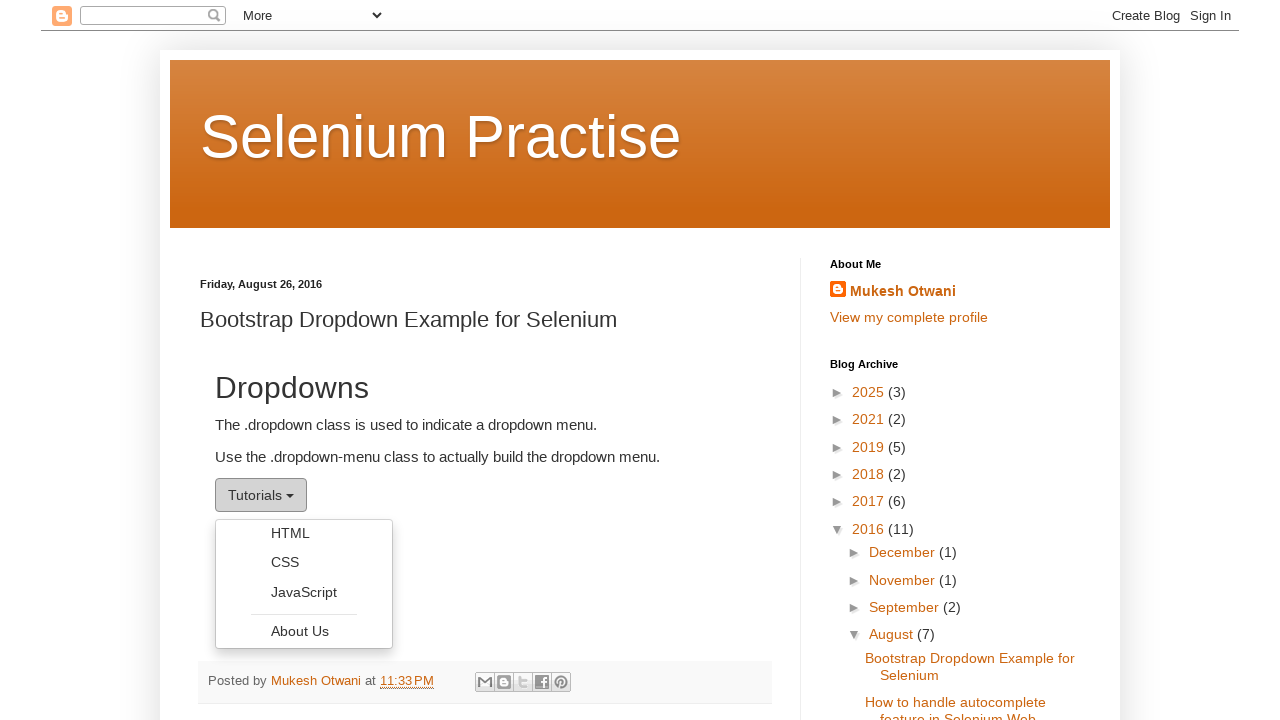